Navigates to a practice page and clicks on the "Forgot your password?" link using partial link text matching

Starting URL: https://rahulshettyacademy.com/locatorspractice/

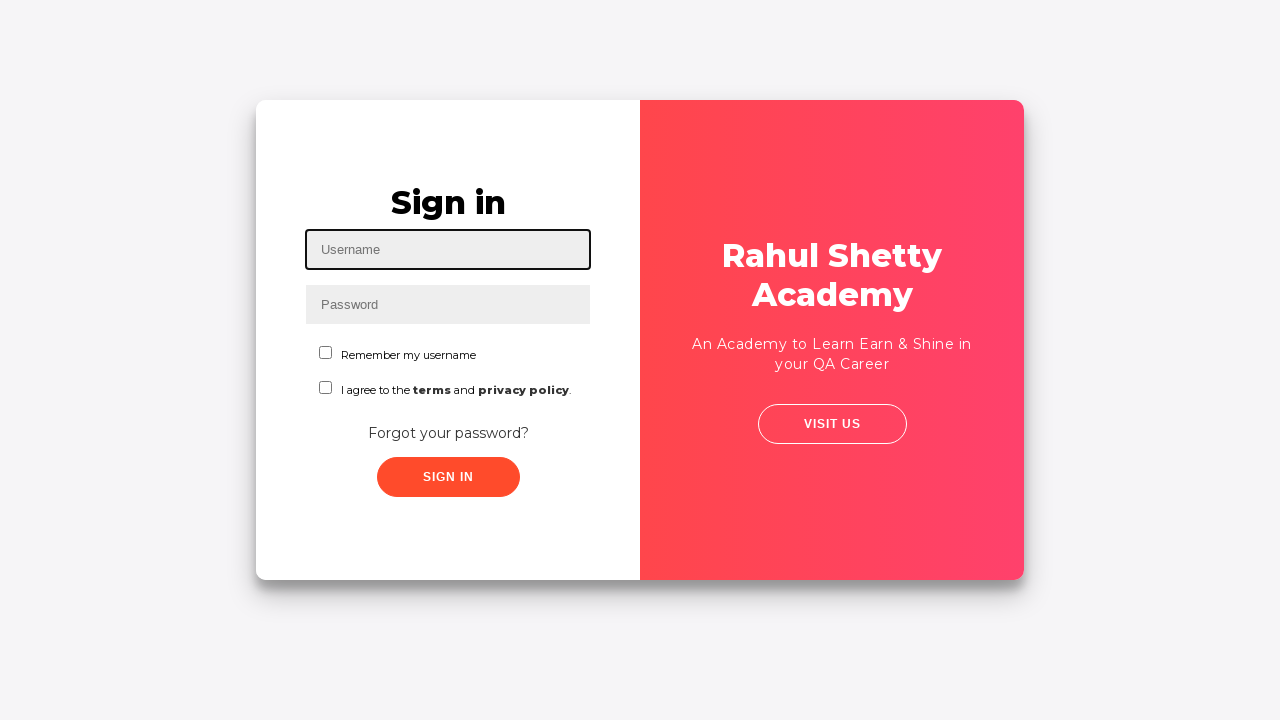

Clicked on 'Forgot your password?' link using partial text matching at (448, 433) on text=Forgot your
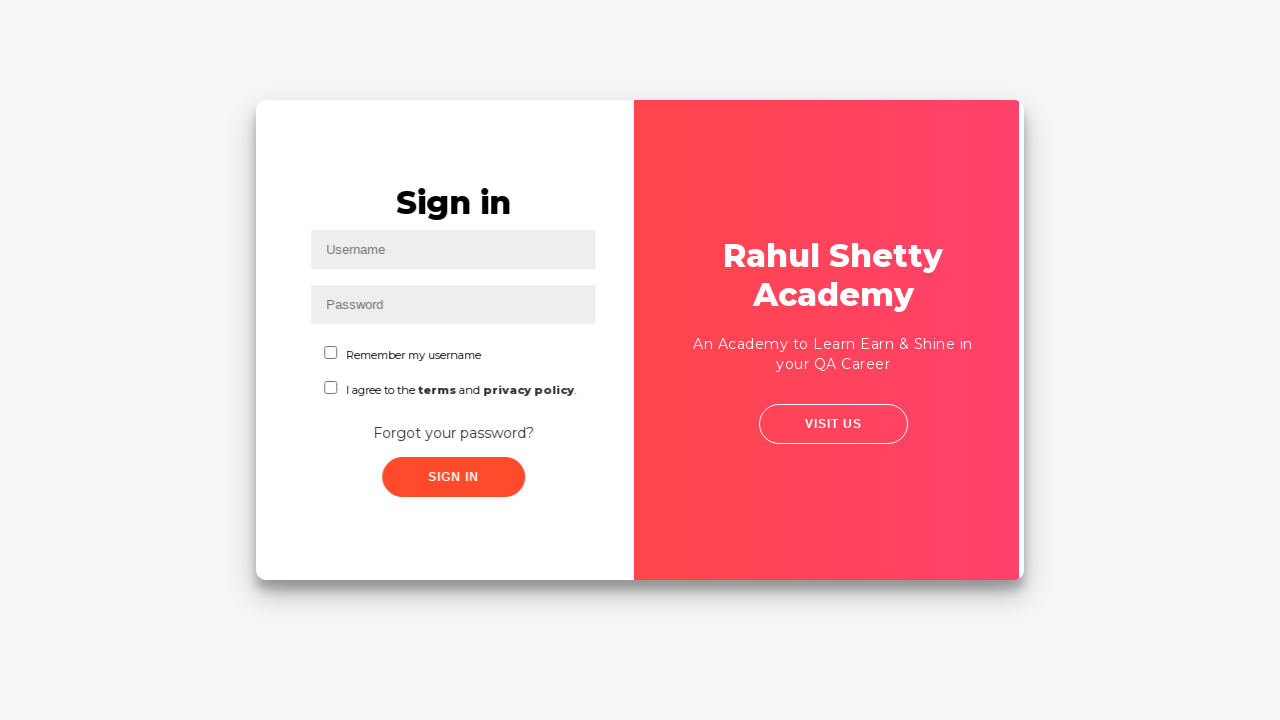

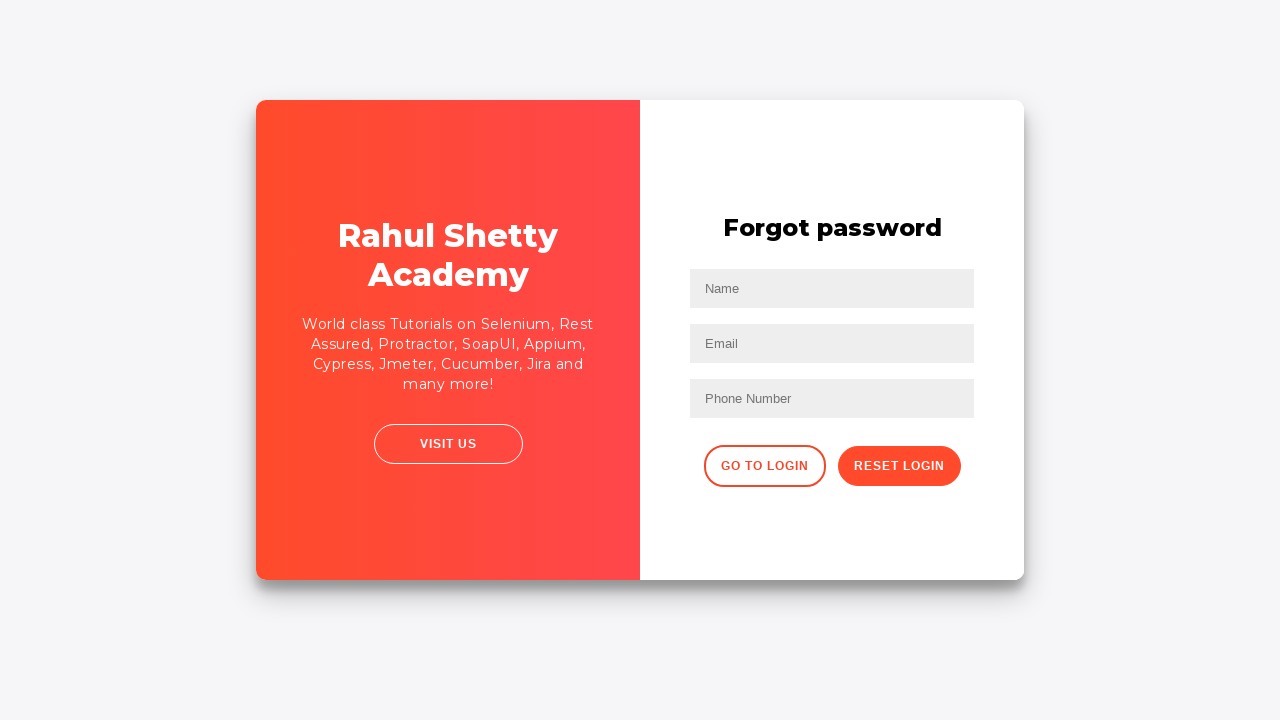